Tests mouse movement by offset from viewport origin and verifies absolute position tracking

Starting URL: https://www.selenium.dev/selenium/web/mouse_interaction.html

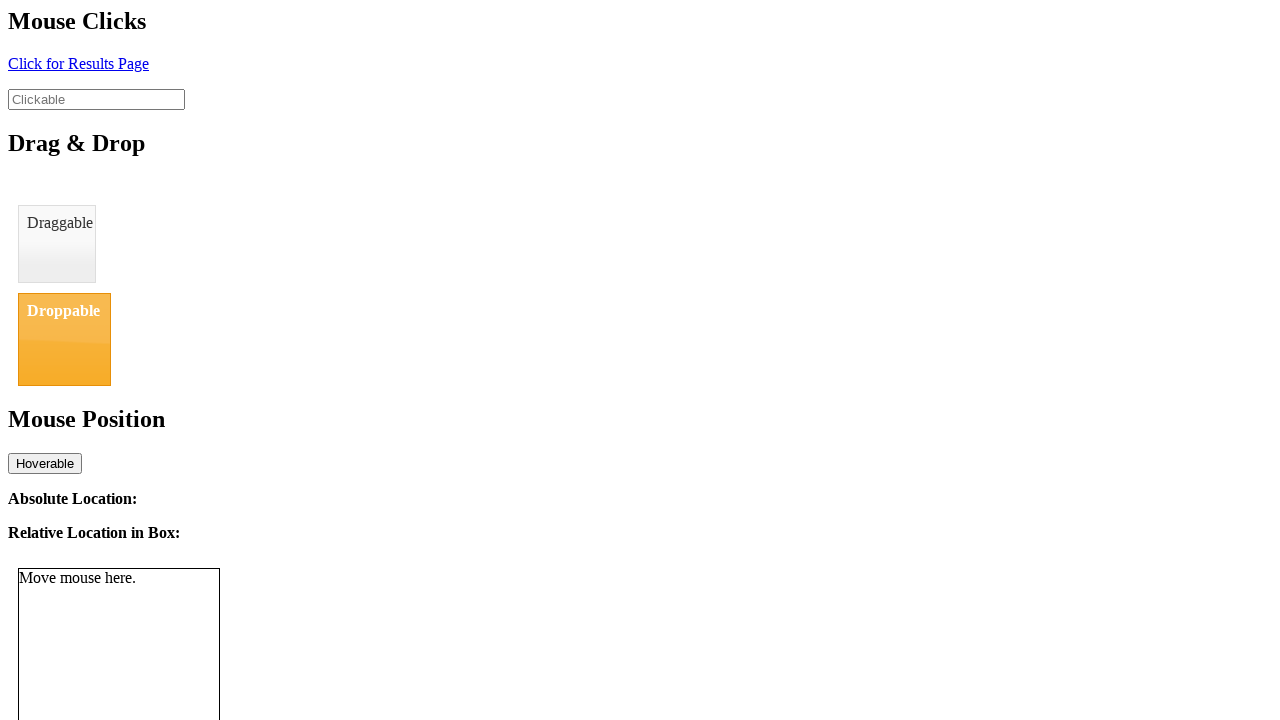

Moved mouse to viewport offset (8, 12) at (8, 12)
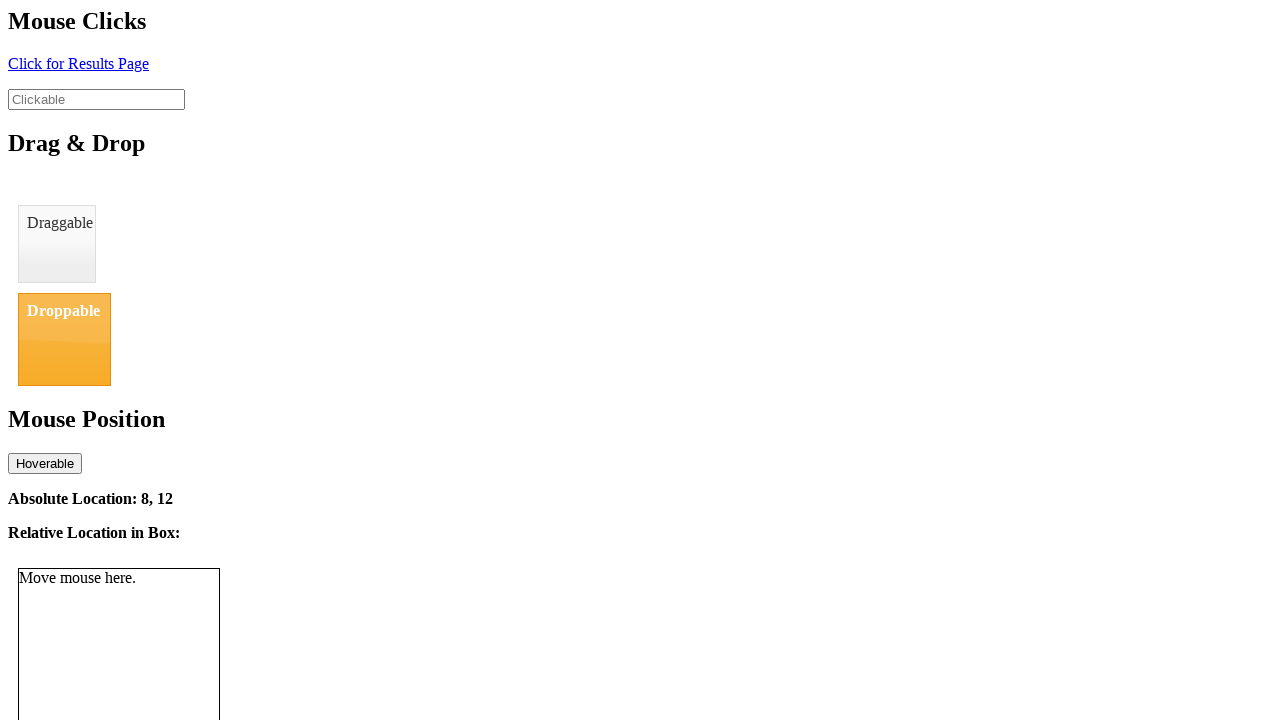

Absolute location element loaded and is visible
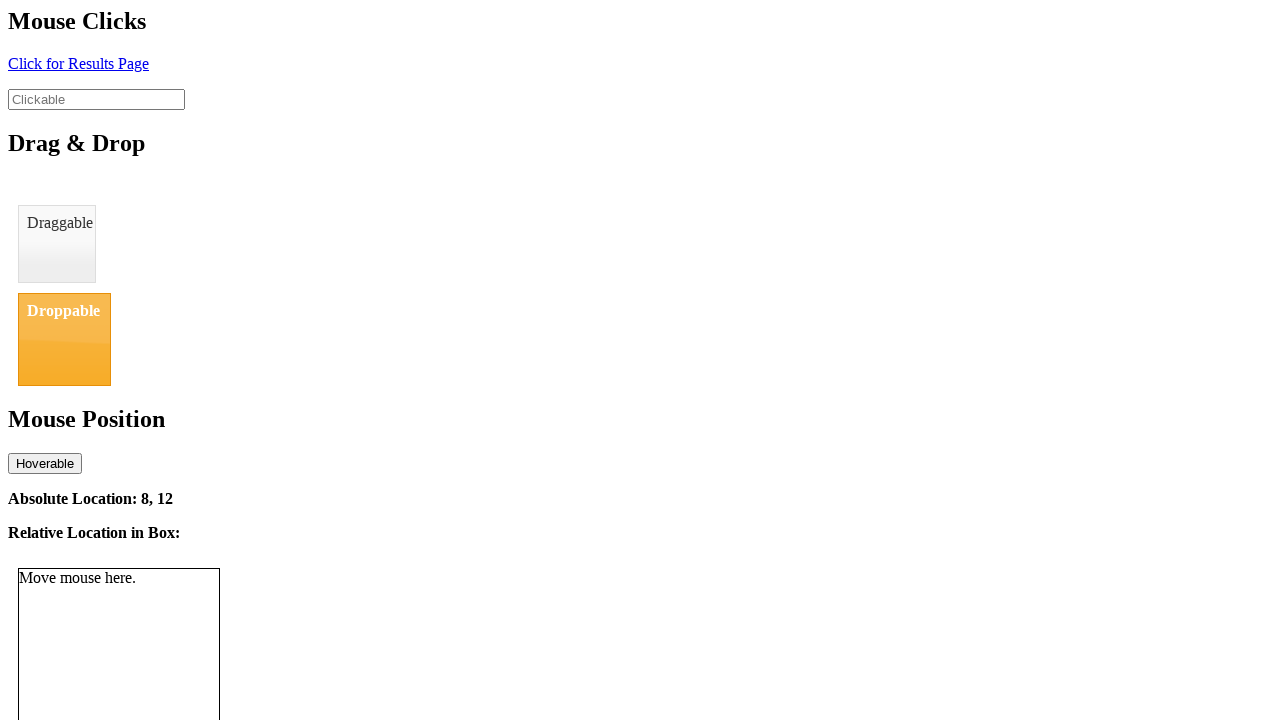

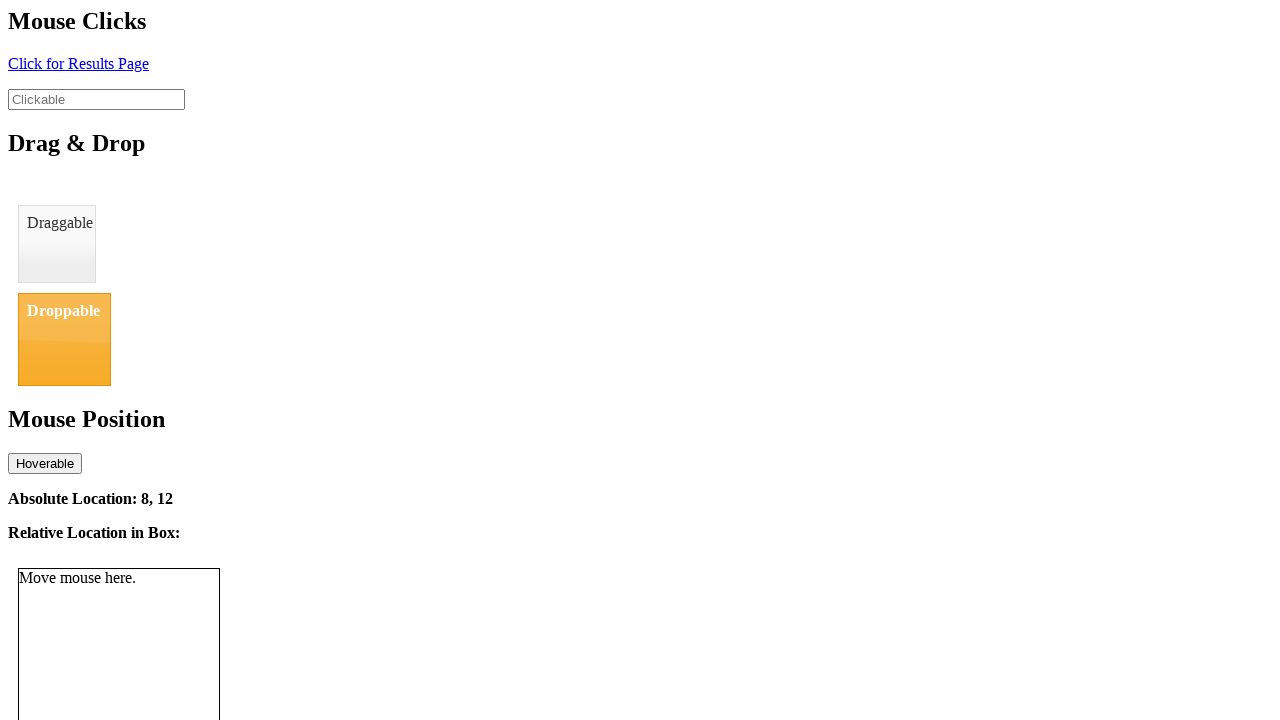